Tests clearing the complete state of all items by checking and unchecking the toggle all

Starting URL: https://demo.playwright.dev/todomvc

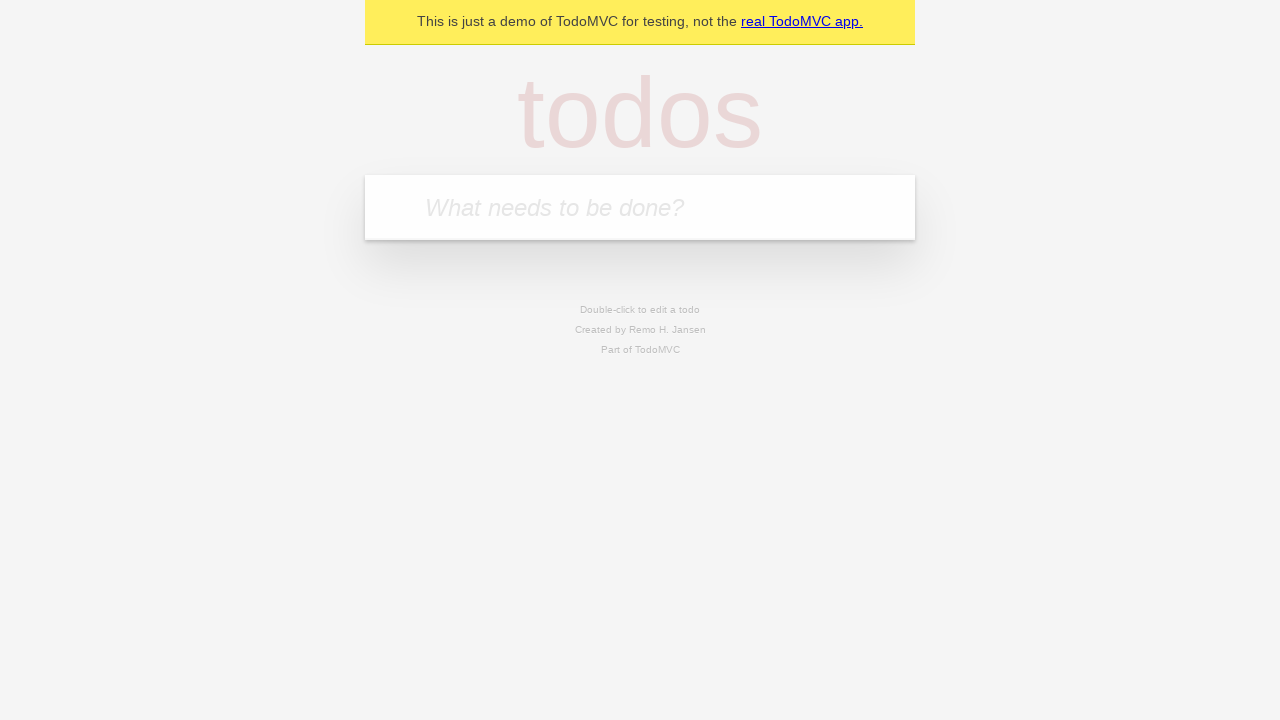

Filled first todo input with 'buy some cheese' on internal:attr=[placeholder="What needs to be done?"i]
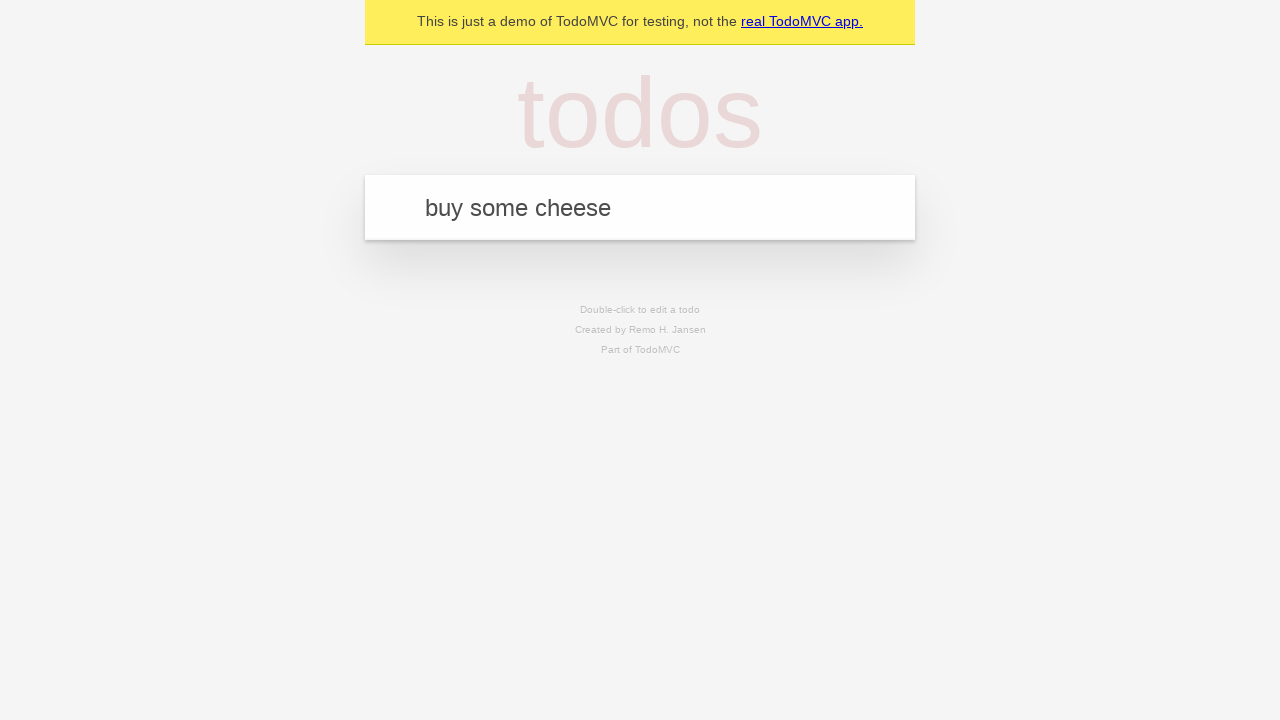

Pressed Enter to add first todo on internal:attr=[placeholder="What needs to be done?"i]
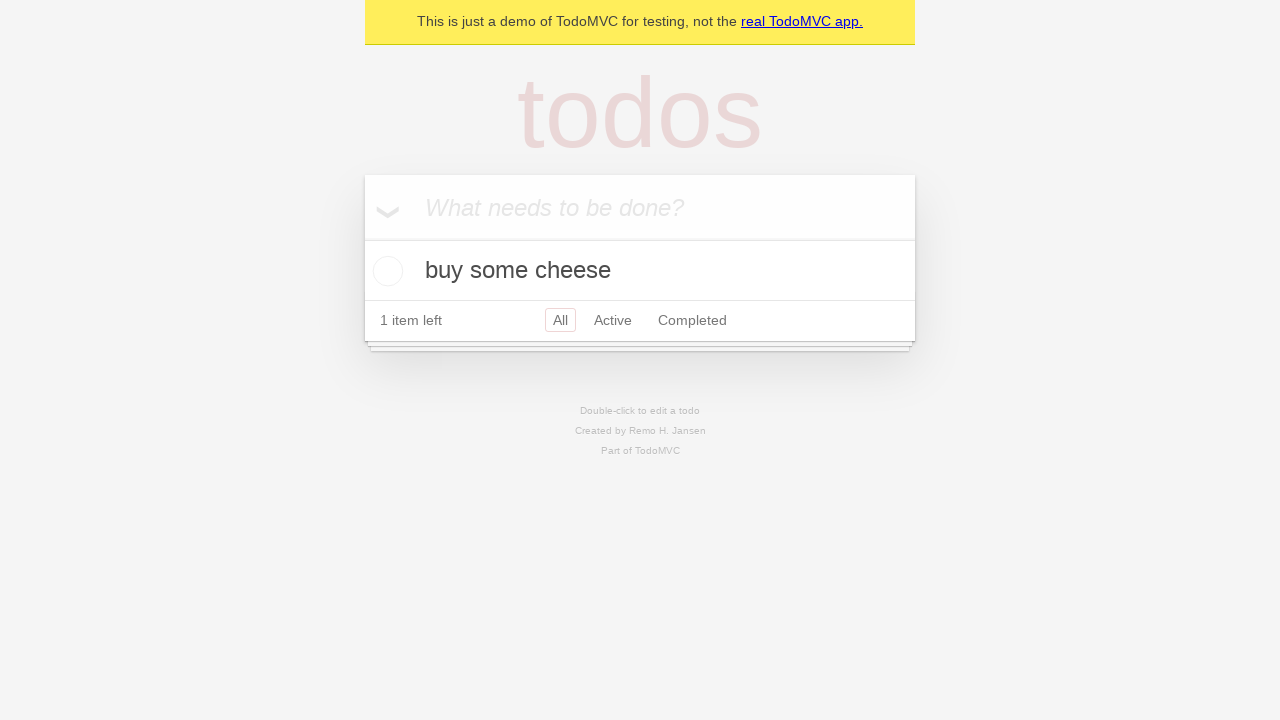

Filled second todo input with 'feed the cat' on internal:attr=[placeholder="What needs to be done?"i]
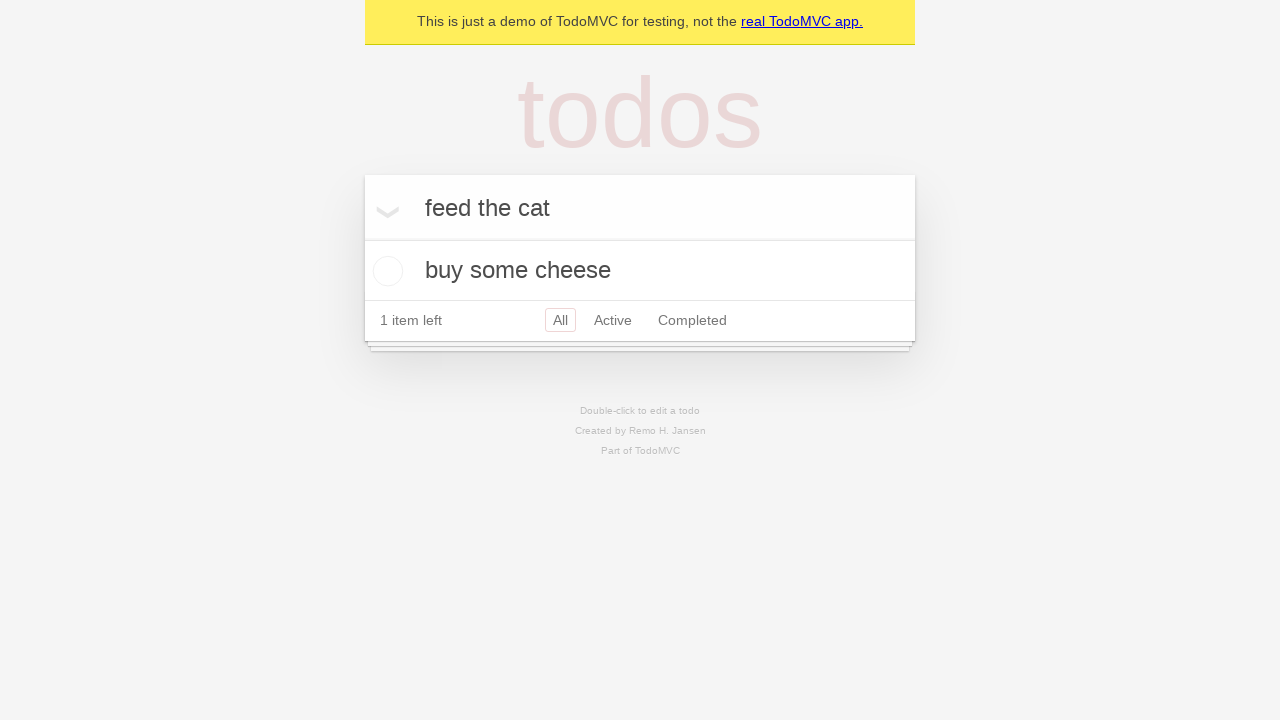

Pressed Enter to add second todo on internal:attr=[placeholder="What needs to be done?"i]
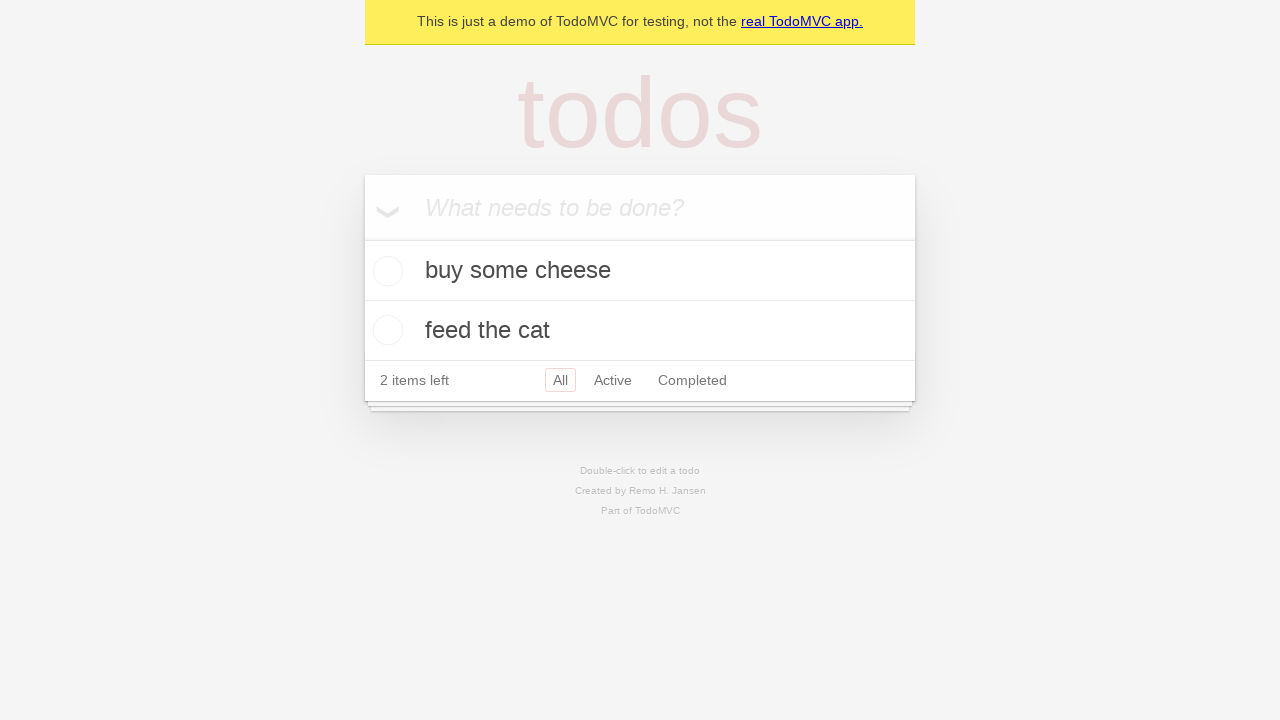

Filled third todo input with 'book a doctors appointment' on internal:attr=[placeholder="What needs to be done?"i]
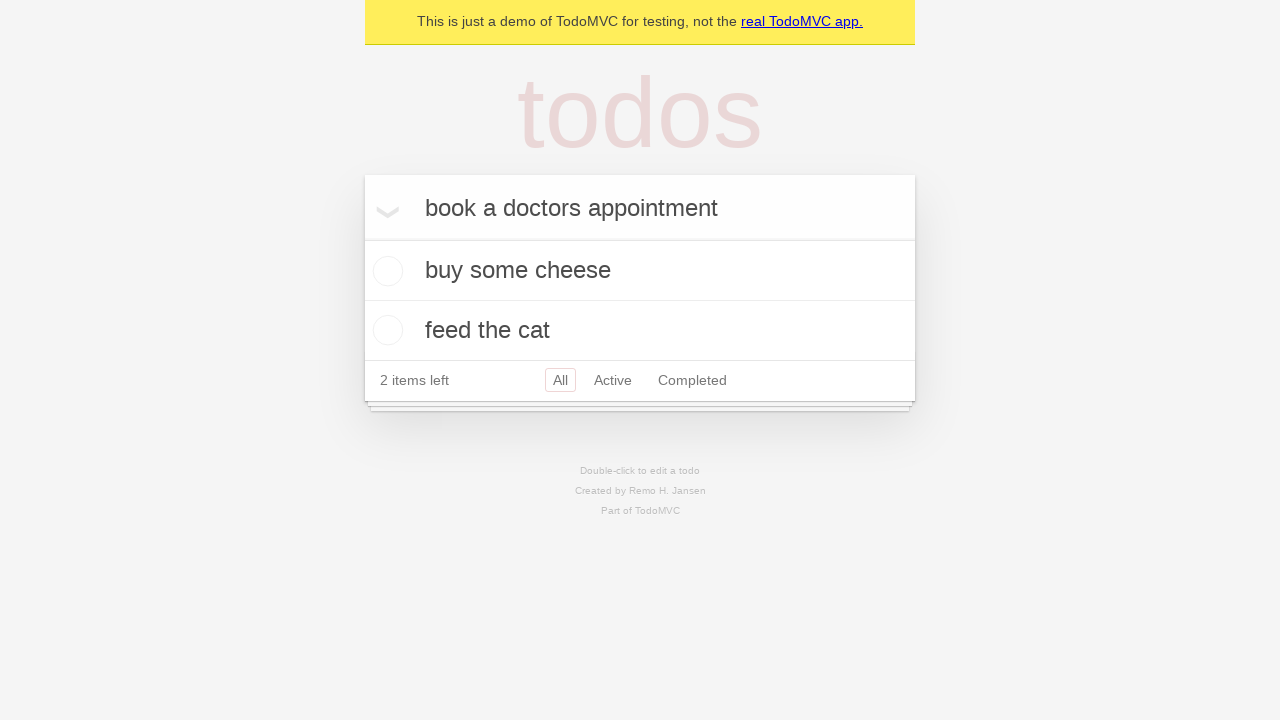

Pressed Enter to add third todo on internal:attr=[placeholder="What needs to be done?"i]
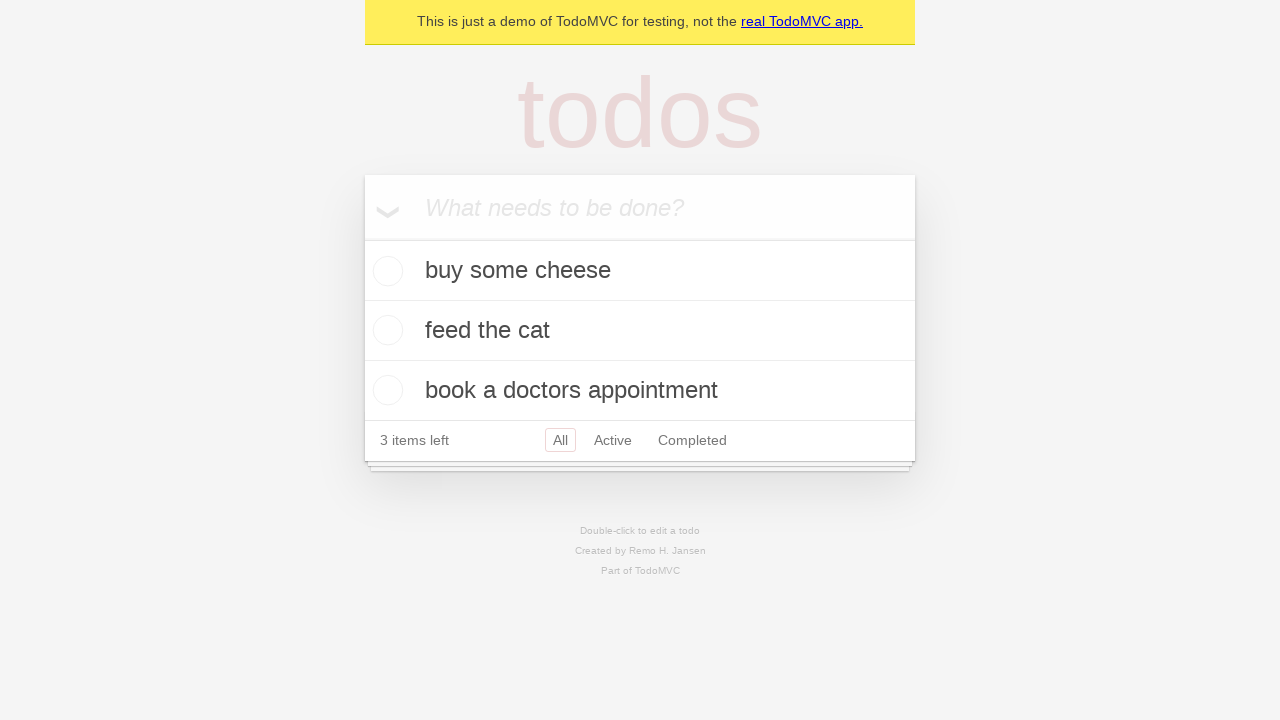

Clicked toggle all to mark all items as complete at (362, 238) on internal:label="Mark all as complete"i
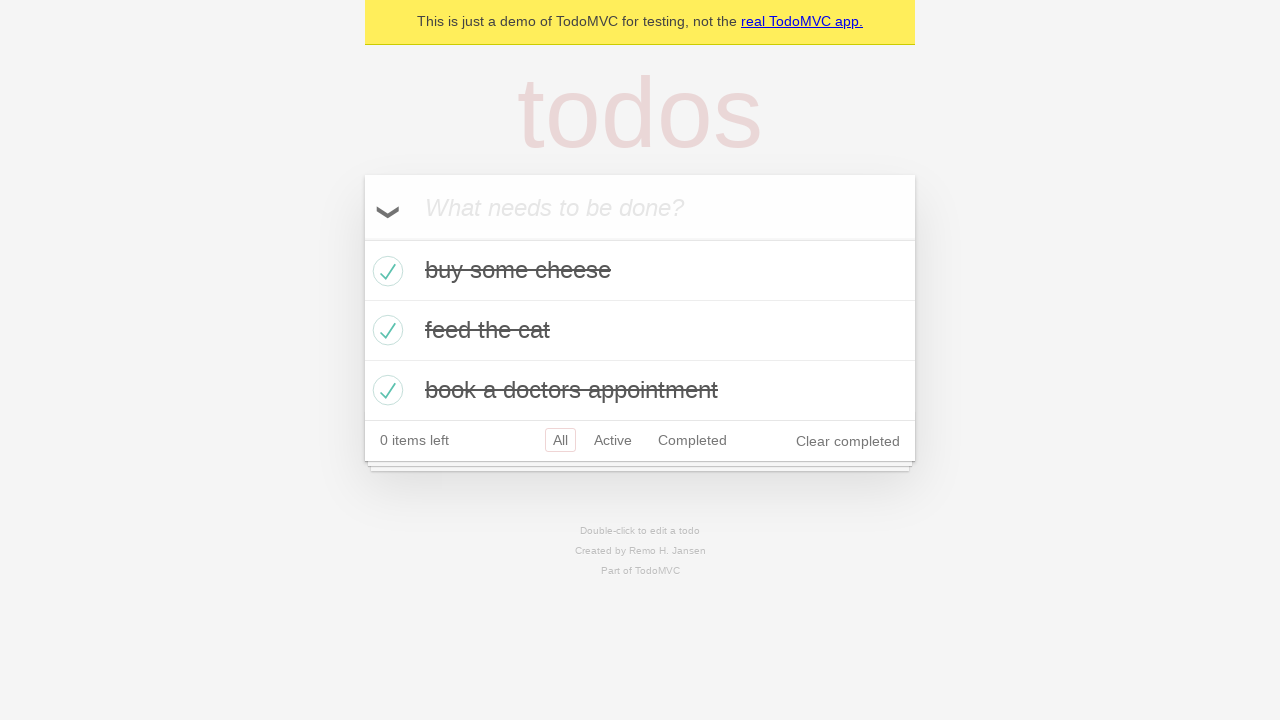

Clicked toggle all to uncheck and clear complete state of all items at (362, 238) on internal:label="Mark all as complete"i
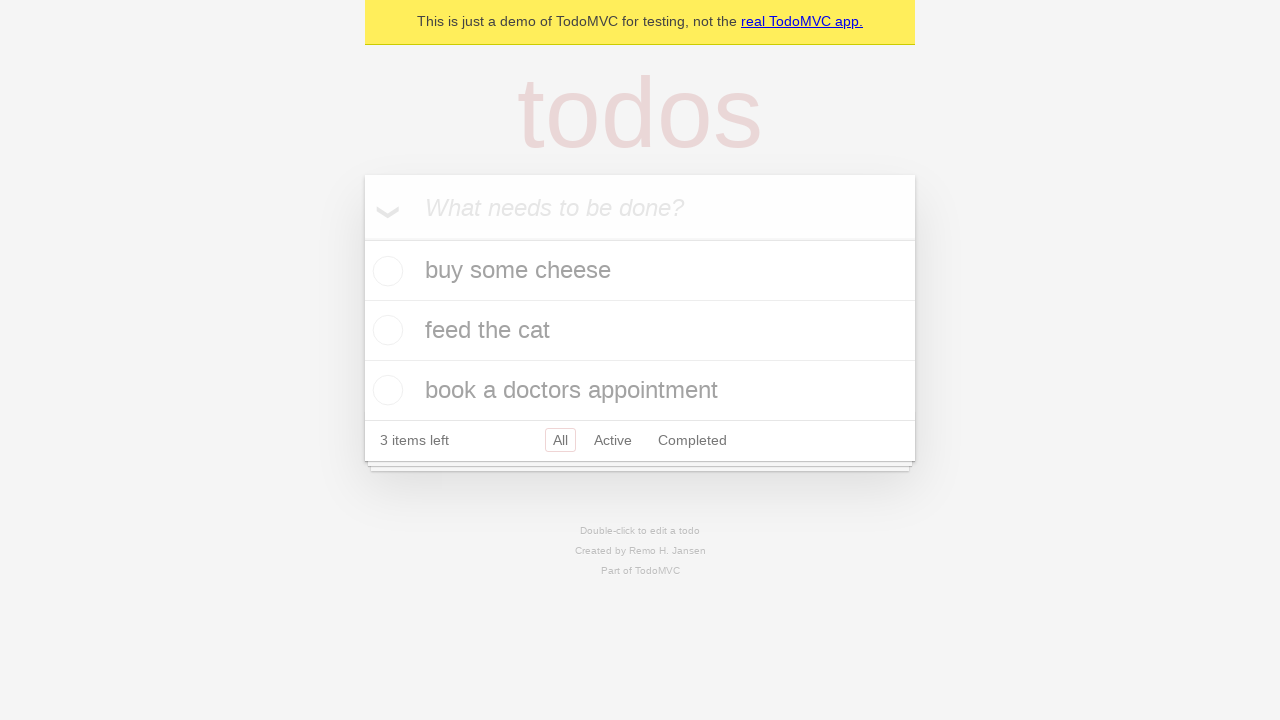

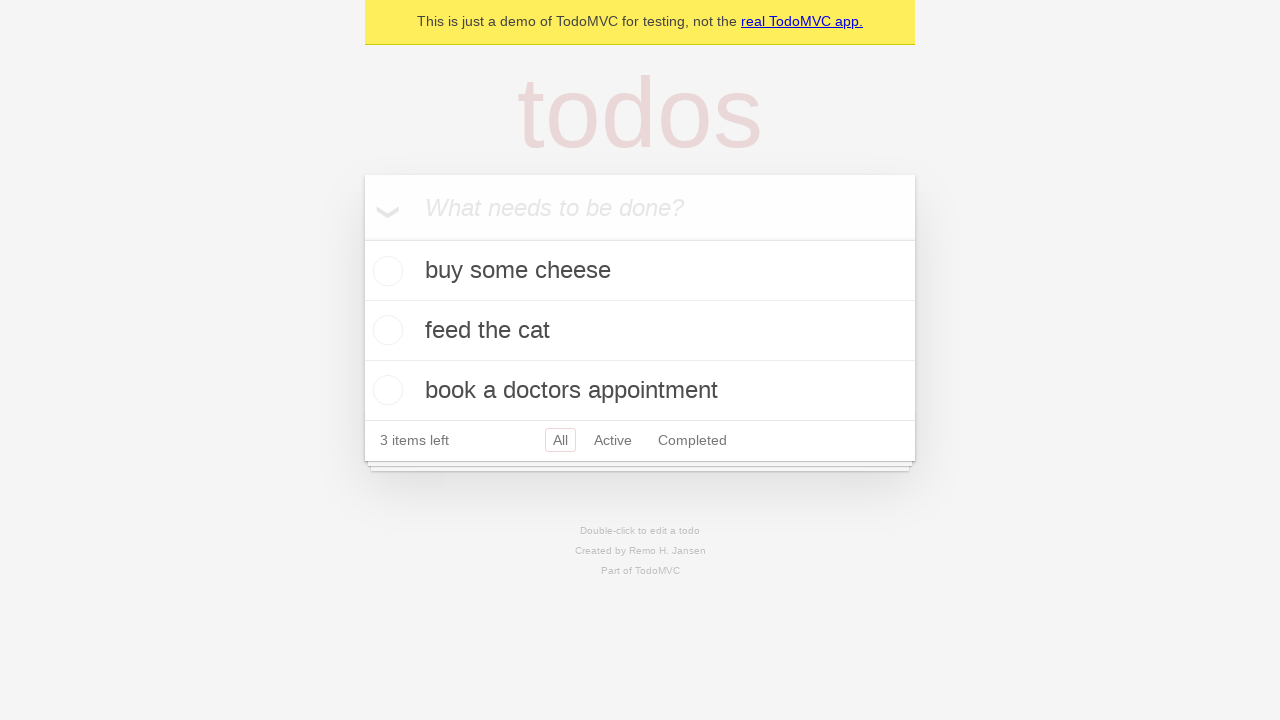